Tests YouTube search functionality by searching for "cypress by testers talk" using the search combobox and pressing Enter

Starting URL: https://www.youtube.com/

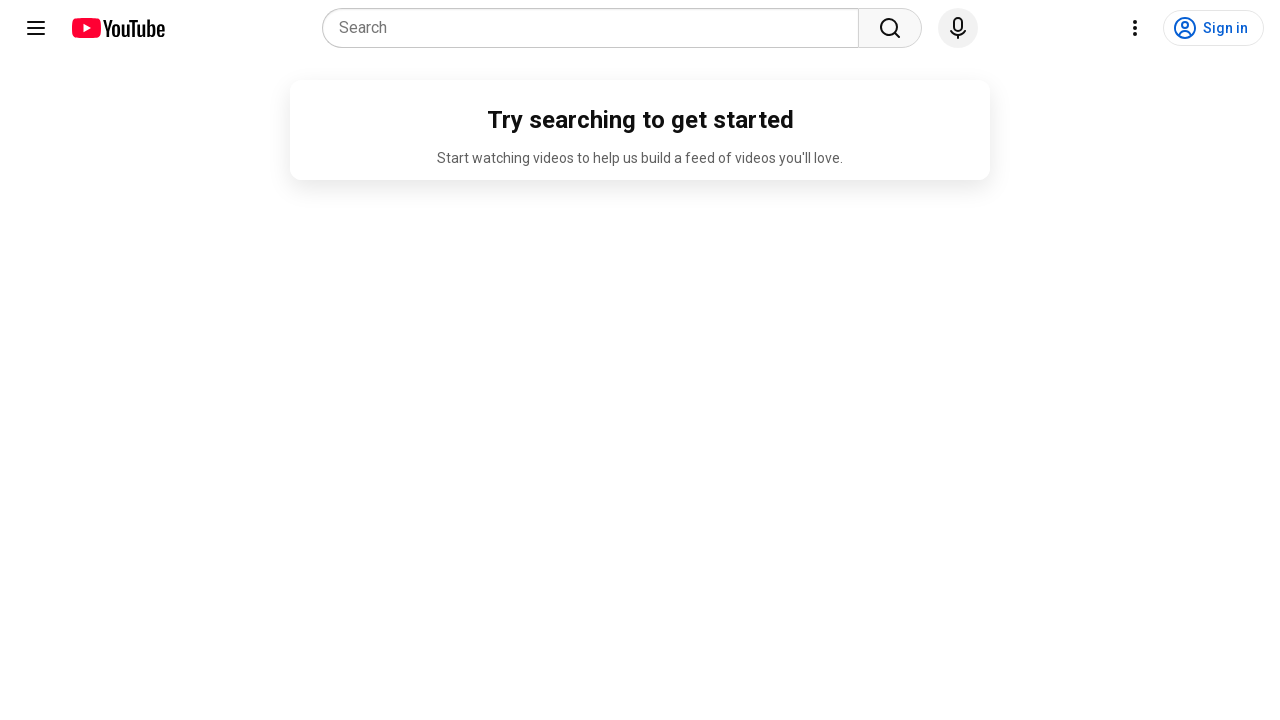

Clicked on the YouTube search combobox at (596, 28) on internal:role=combobox[name="Search"i]
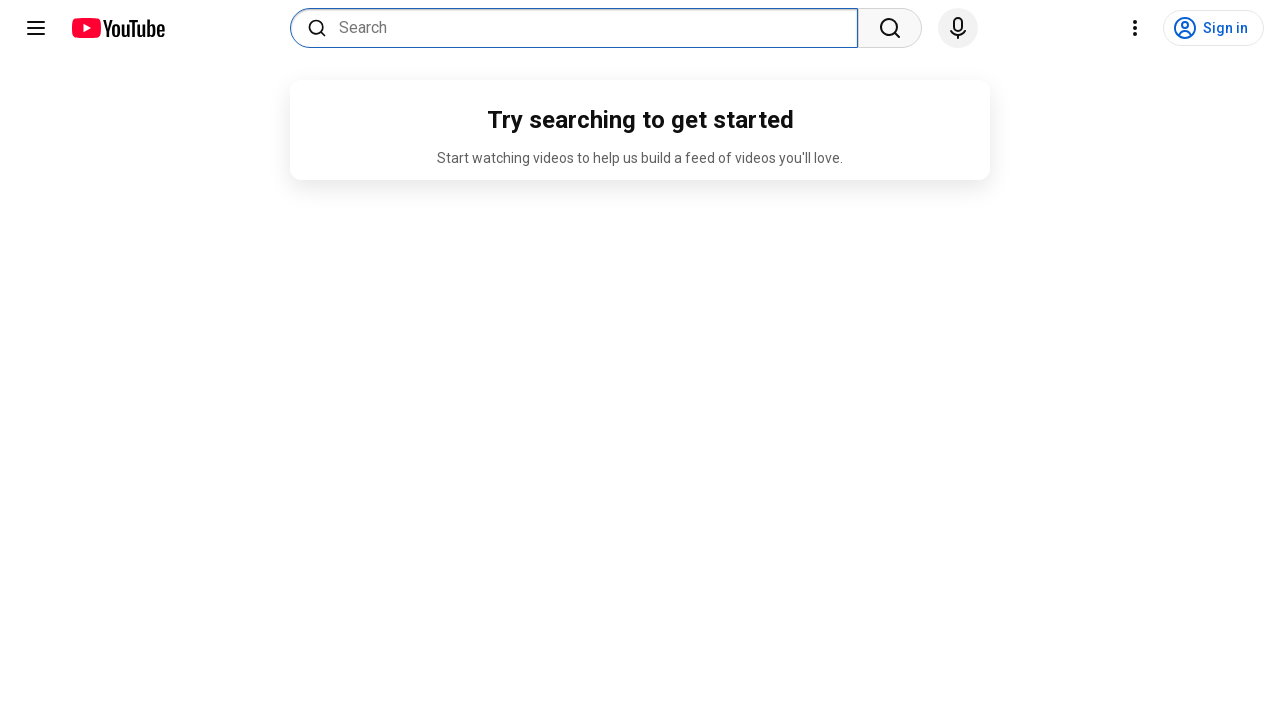

Filled search box with 'cypress by testers talk' on internal:role=combobox[name="Search"i]
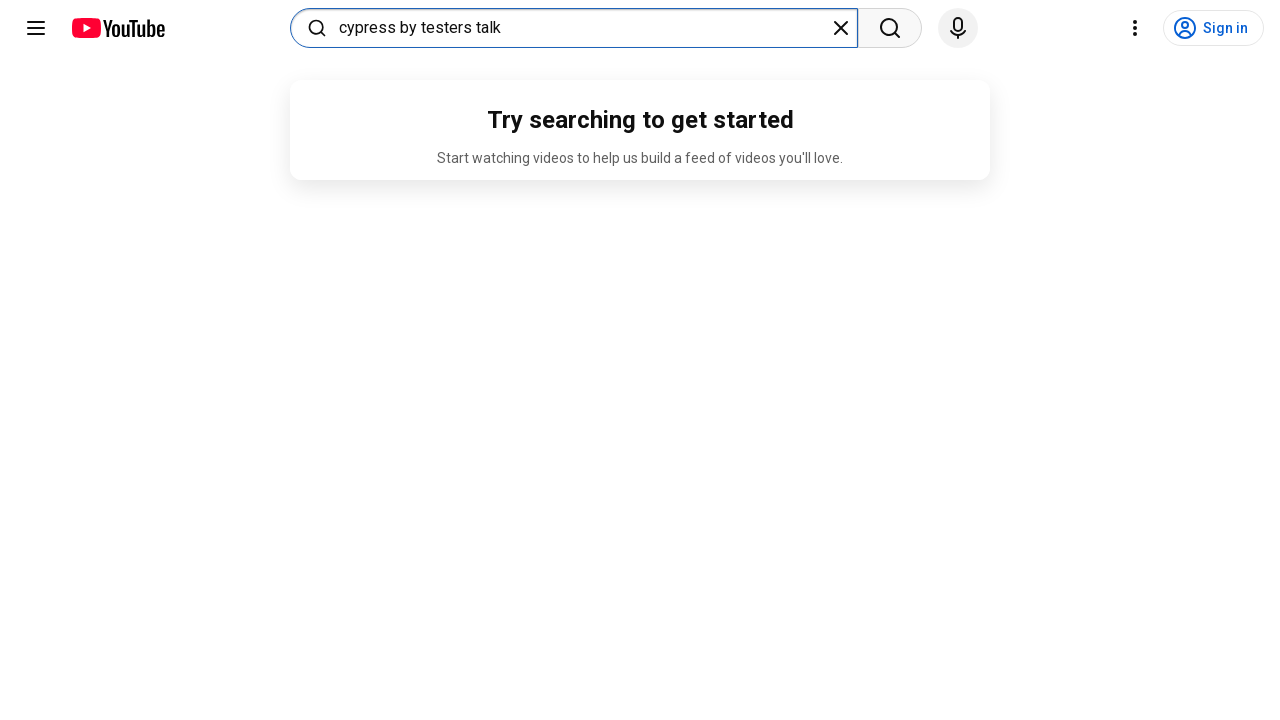

Pressed Enter to submit the search query on internal:role=combobox[name="Search"i]
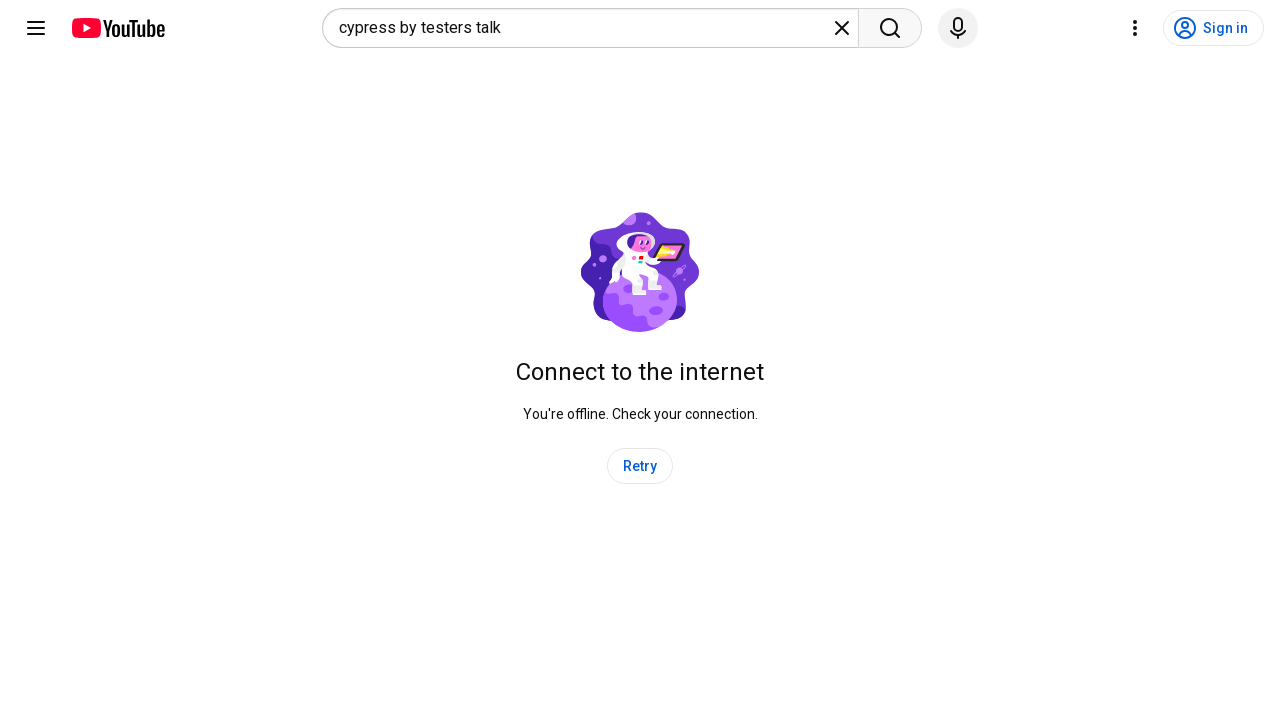

Waited 5 seconds for search results to load
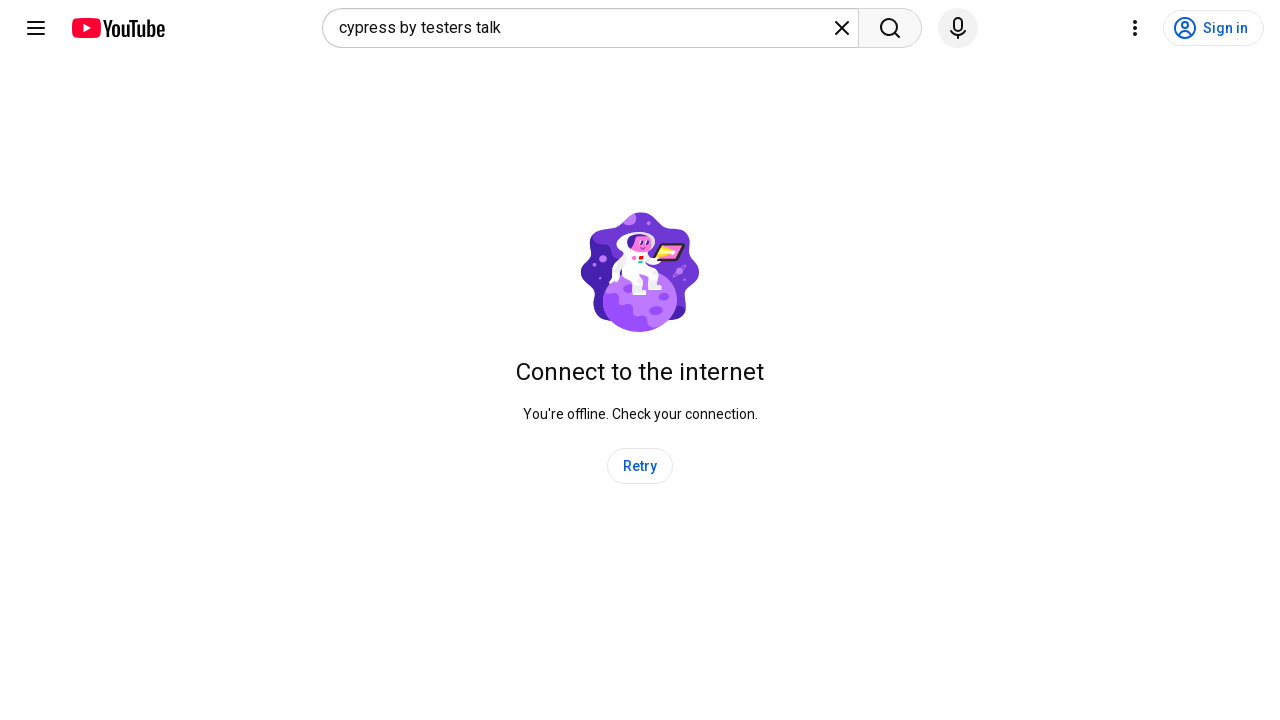

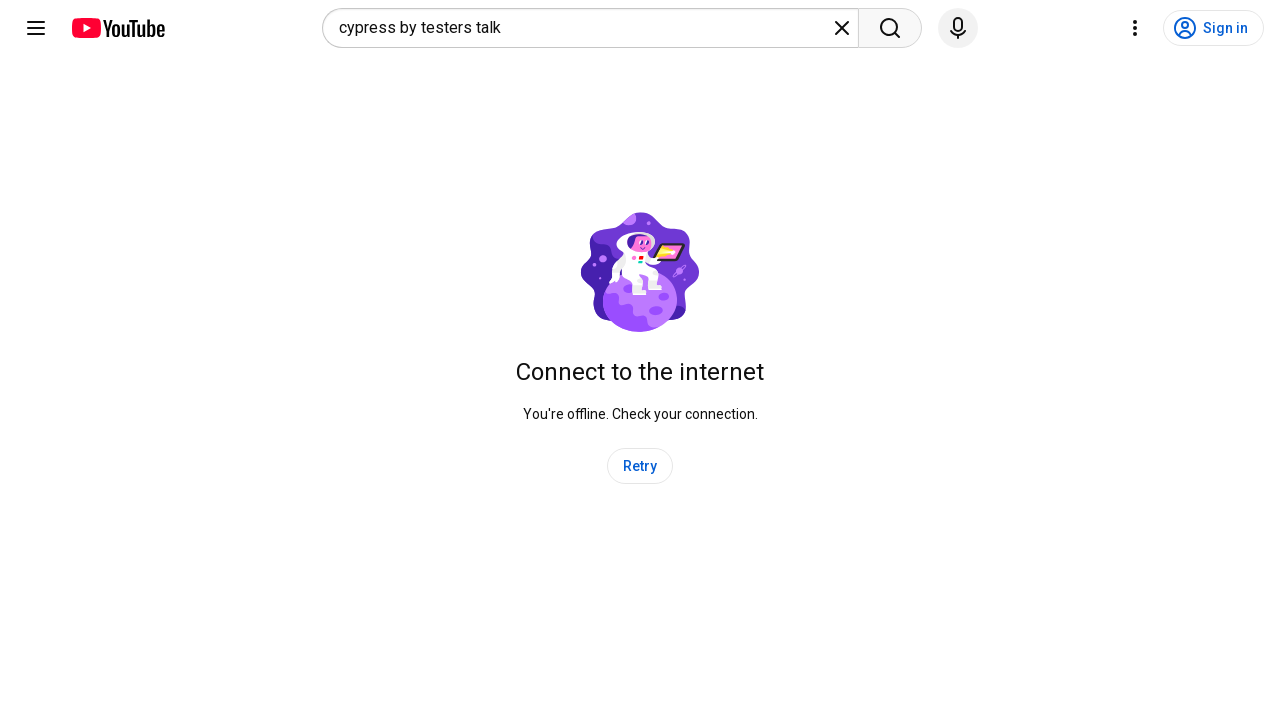